Tests YouTube search functionality by entering a search query and verifying the resulting URL contains the search terms

Starting URL: https://www.youtube.com/

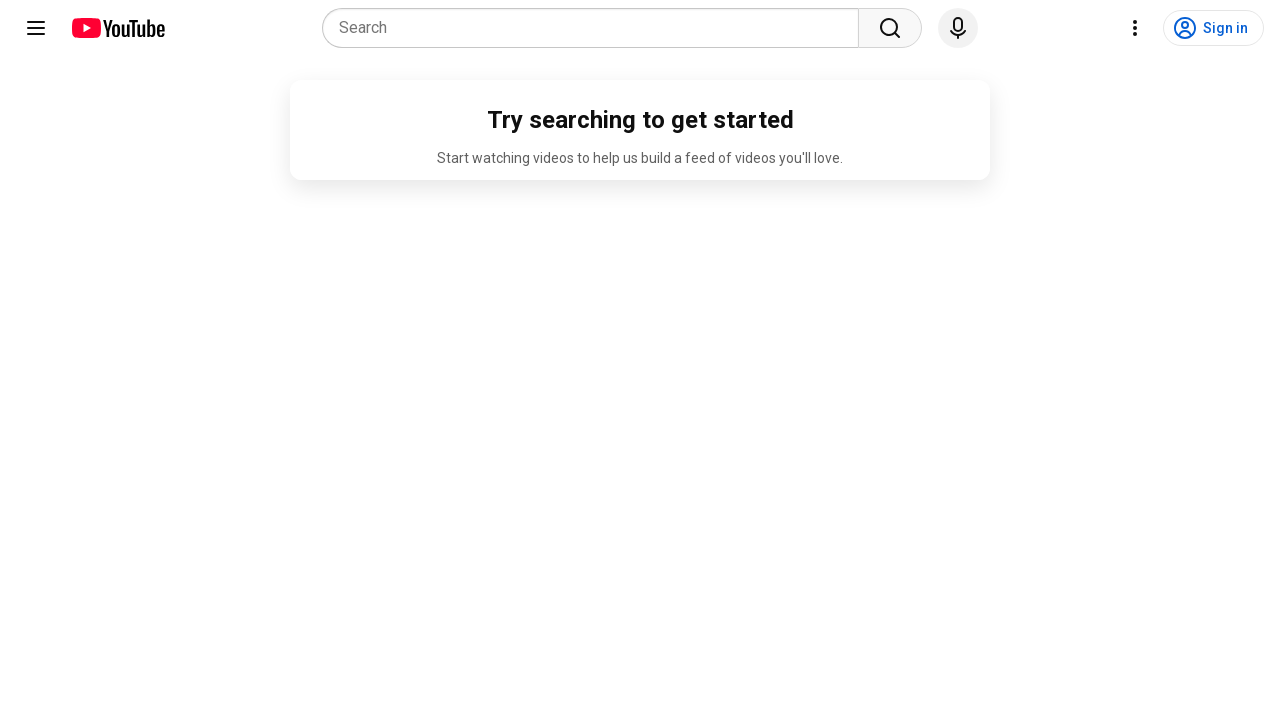

Found and filled YouTube search box with 'Playwright Automation Using TypeScript' on internal:attr=[placeholder="Search"s] >> nth=0
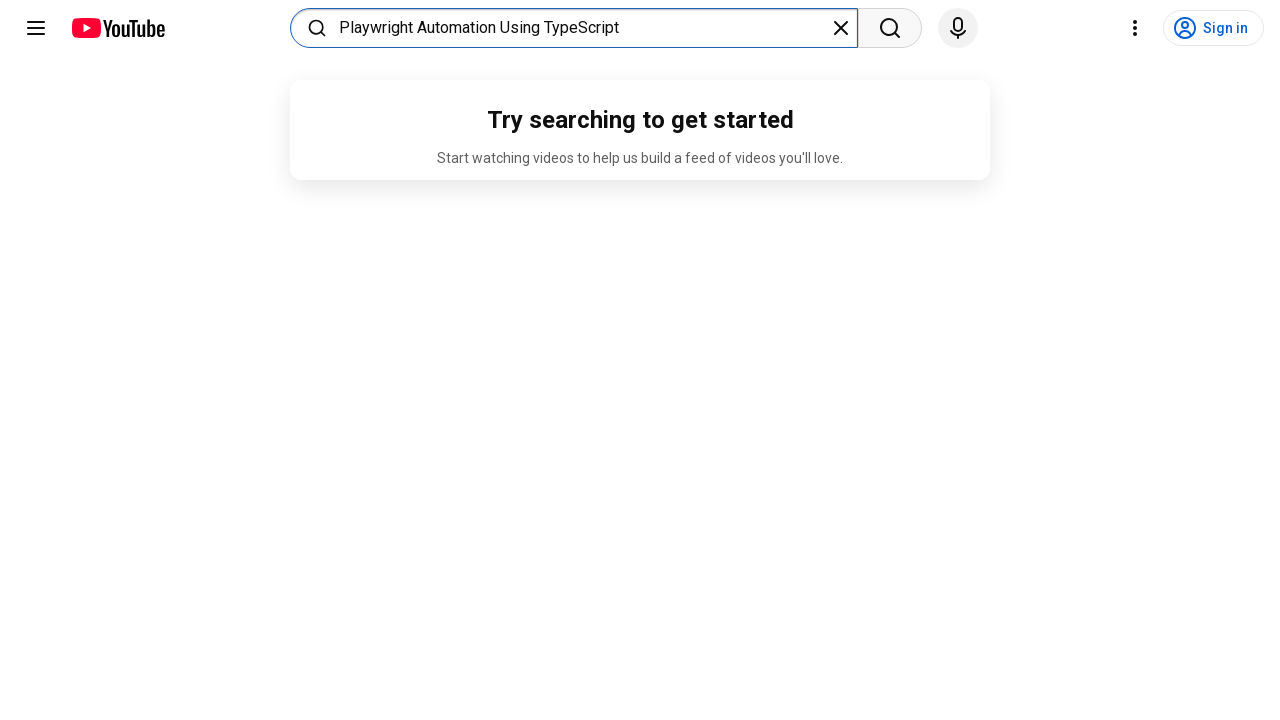

Pressed Enter to submit the search query on internal:attr=[placeholder="Search"s] >> nth=0
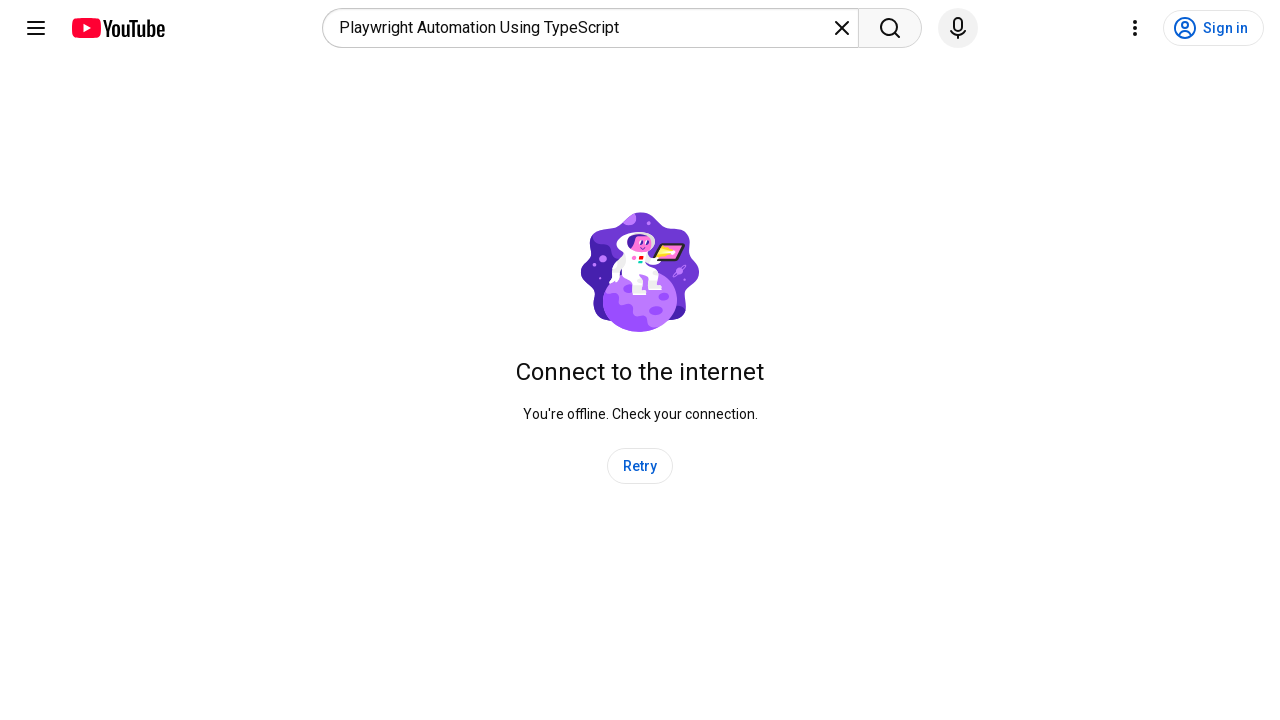

Verified that URL changed to YouTube search results page with correct search terms
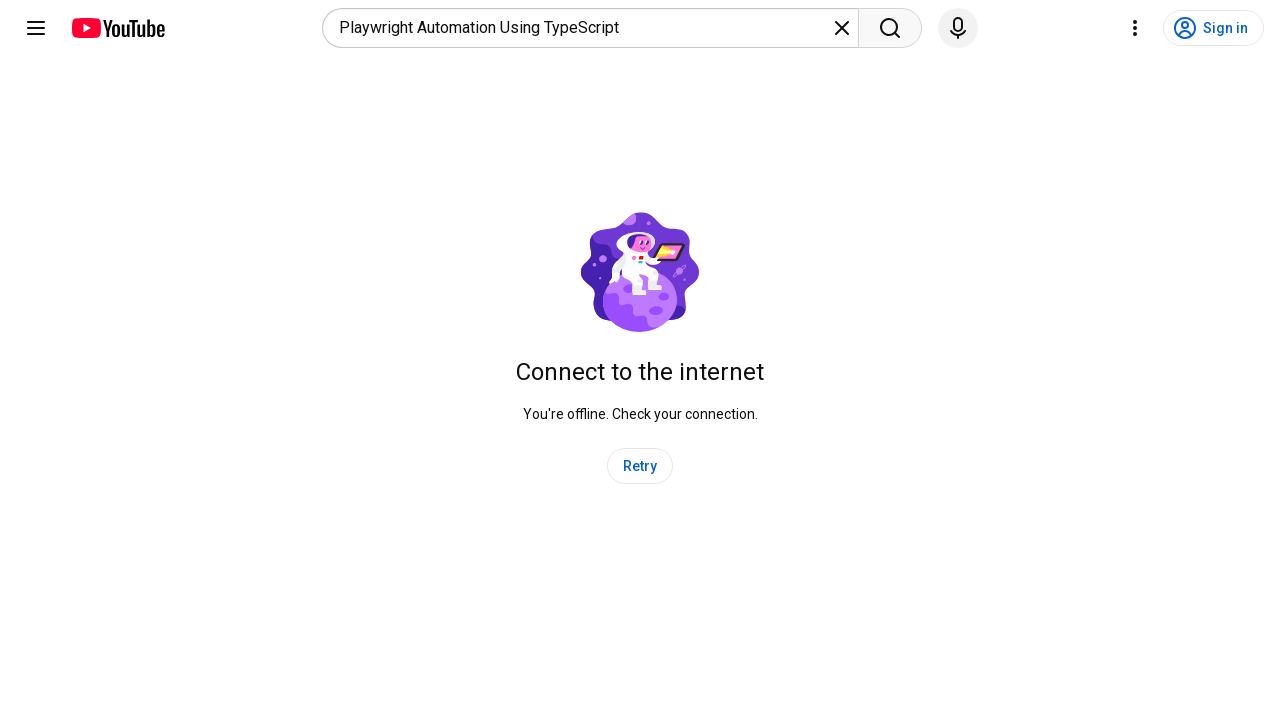

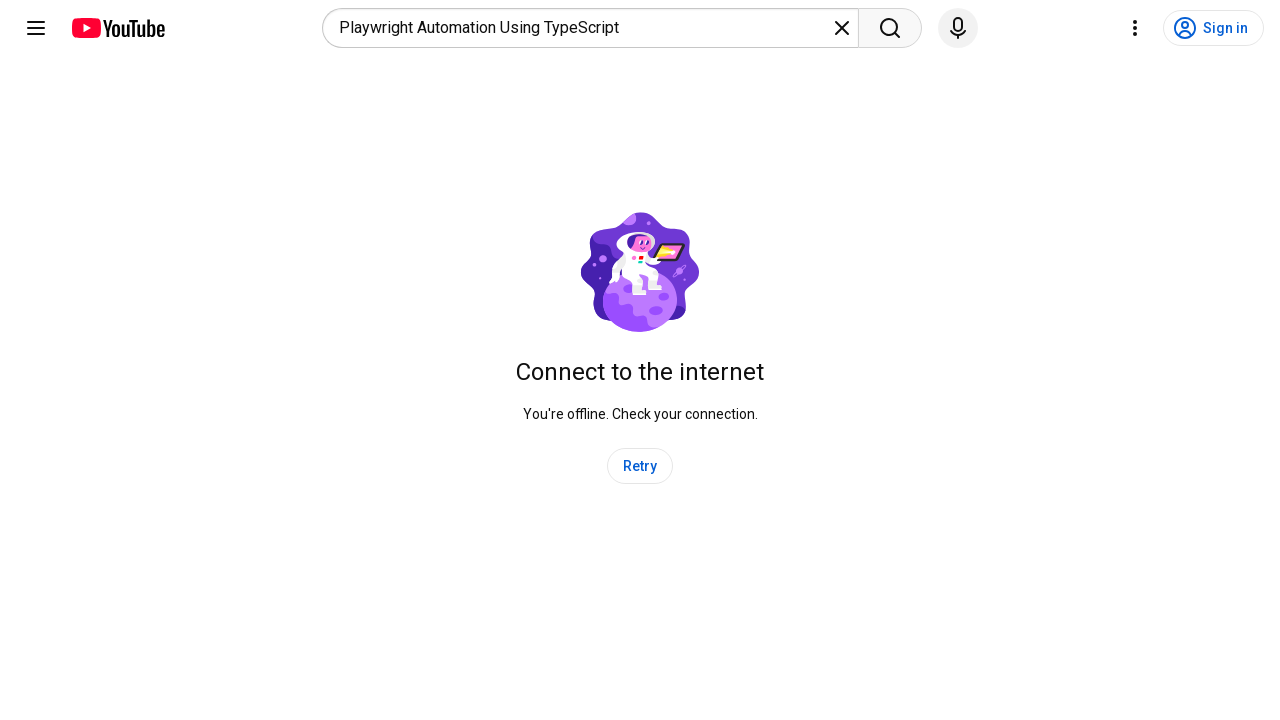